Tests the search functionality on a grocery shopping practice site by typing a search term and verifying the correct number of products are displayed

Starting URL: https://rahulshettyacademy.com/seleniumPractise/#/

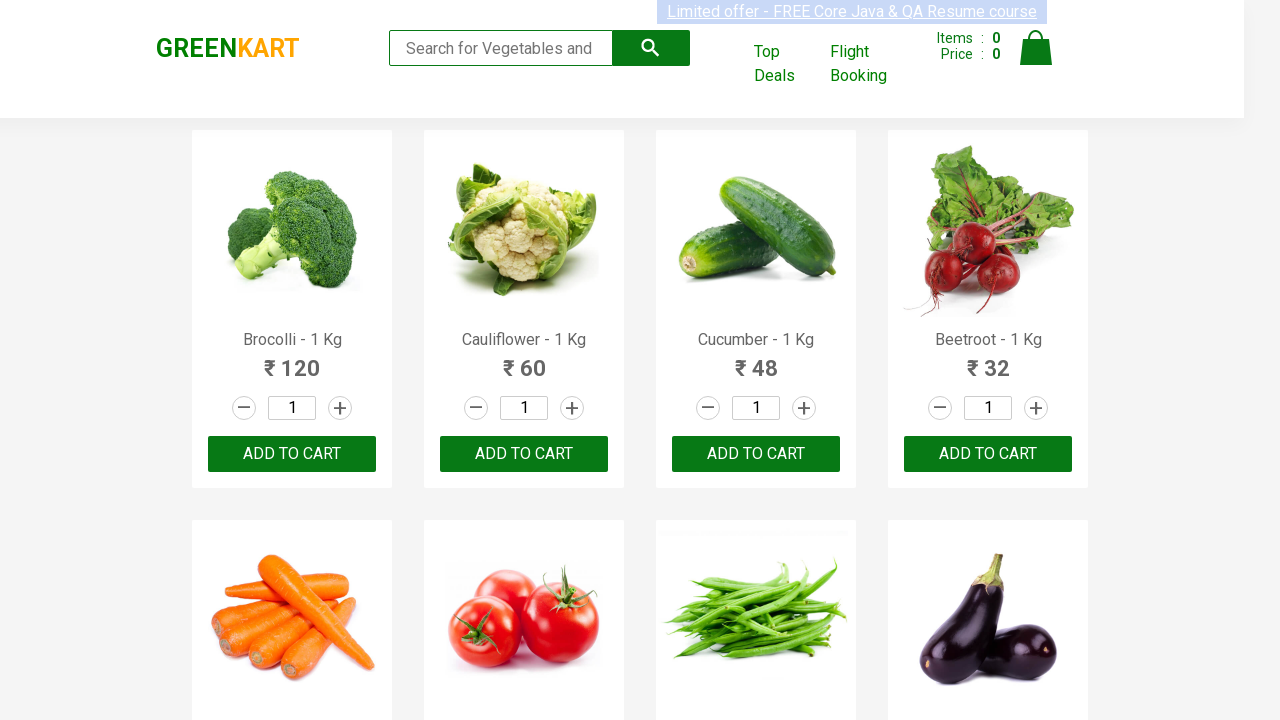

Typed 'ca' in search field on .search-keyword
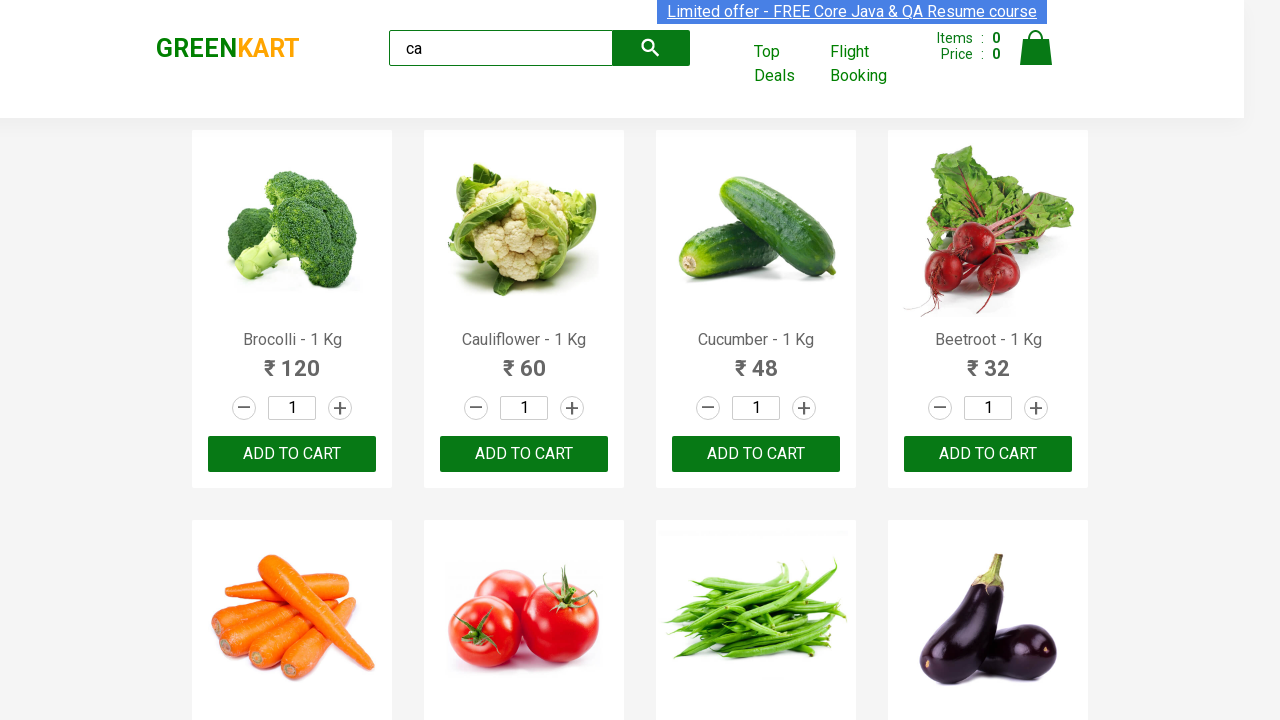

Waited 2 seconds for search results to load
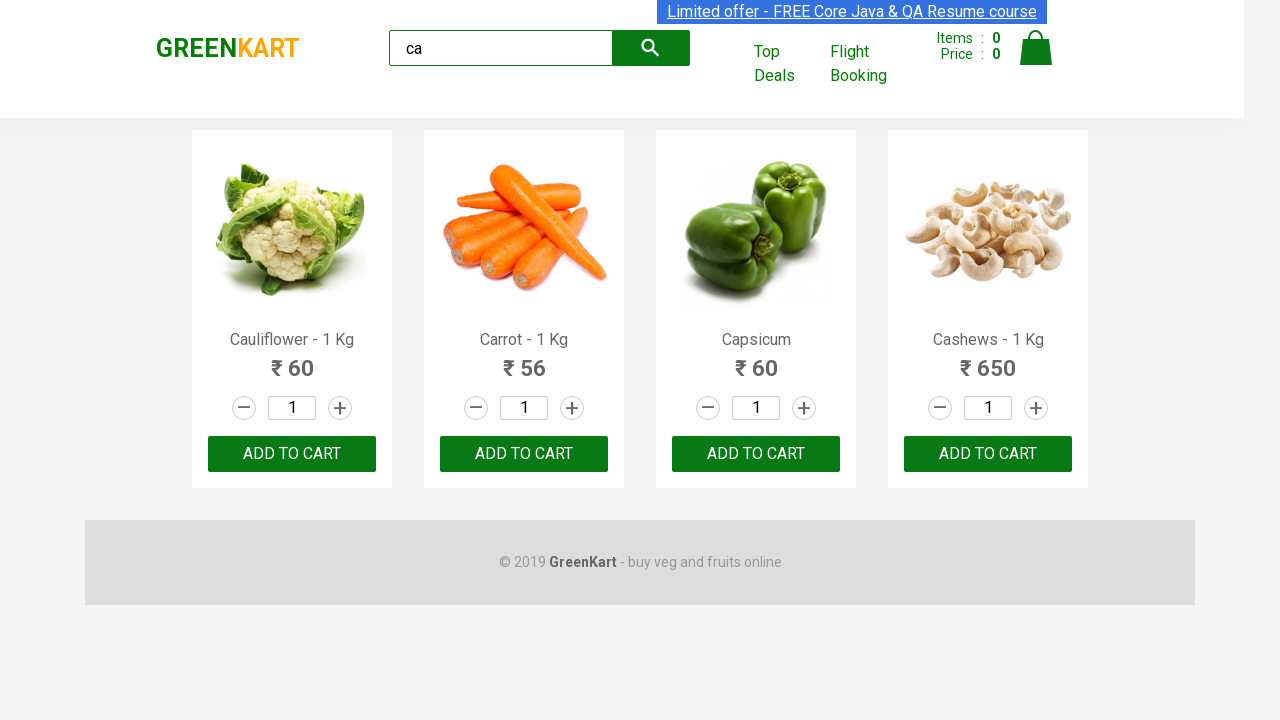

Located all visible products
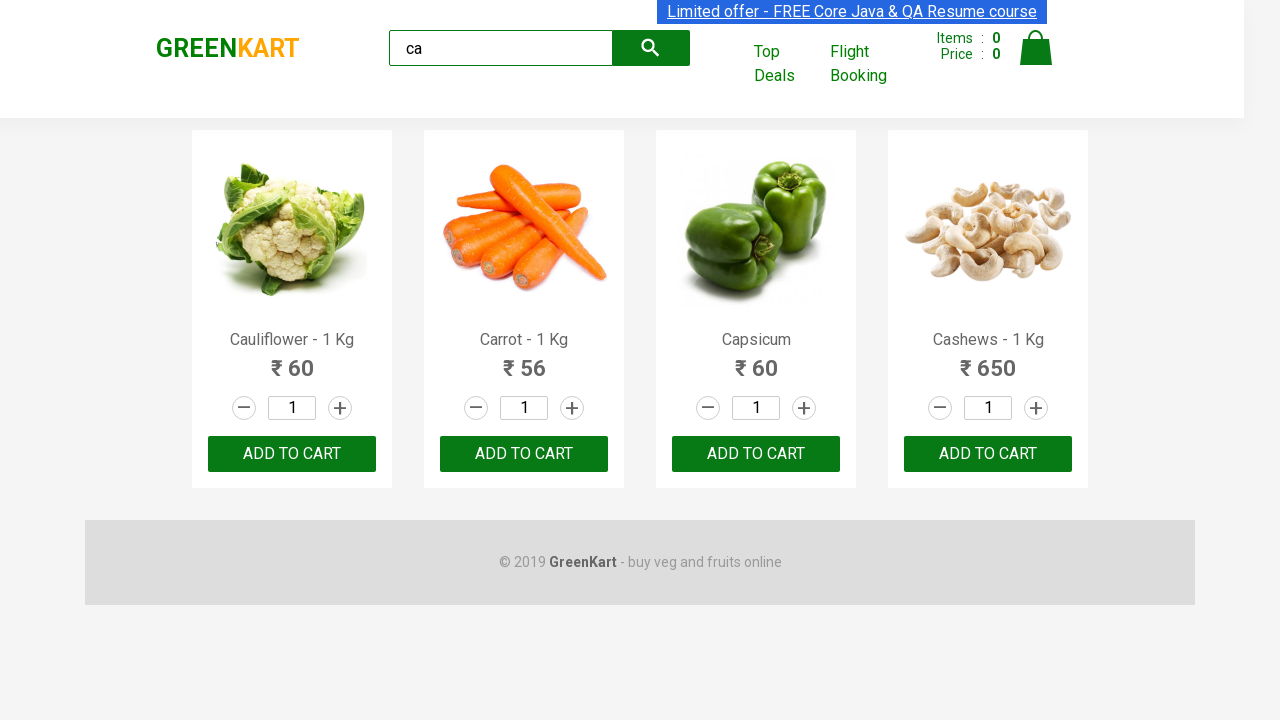

Verified 4 visible products are displayed
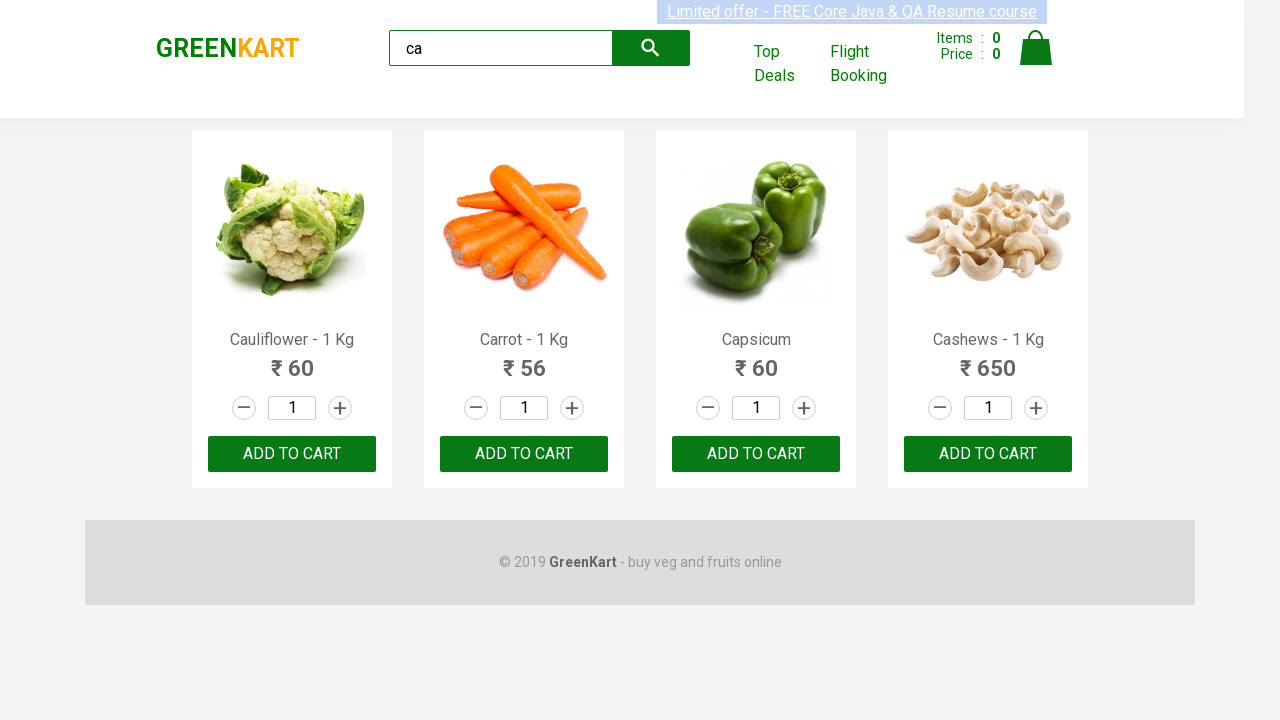

Located all products in products container
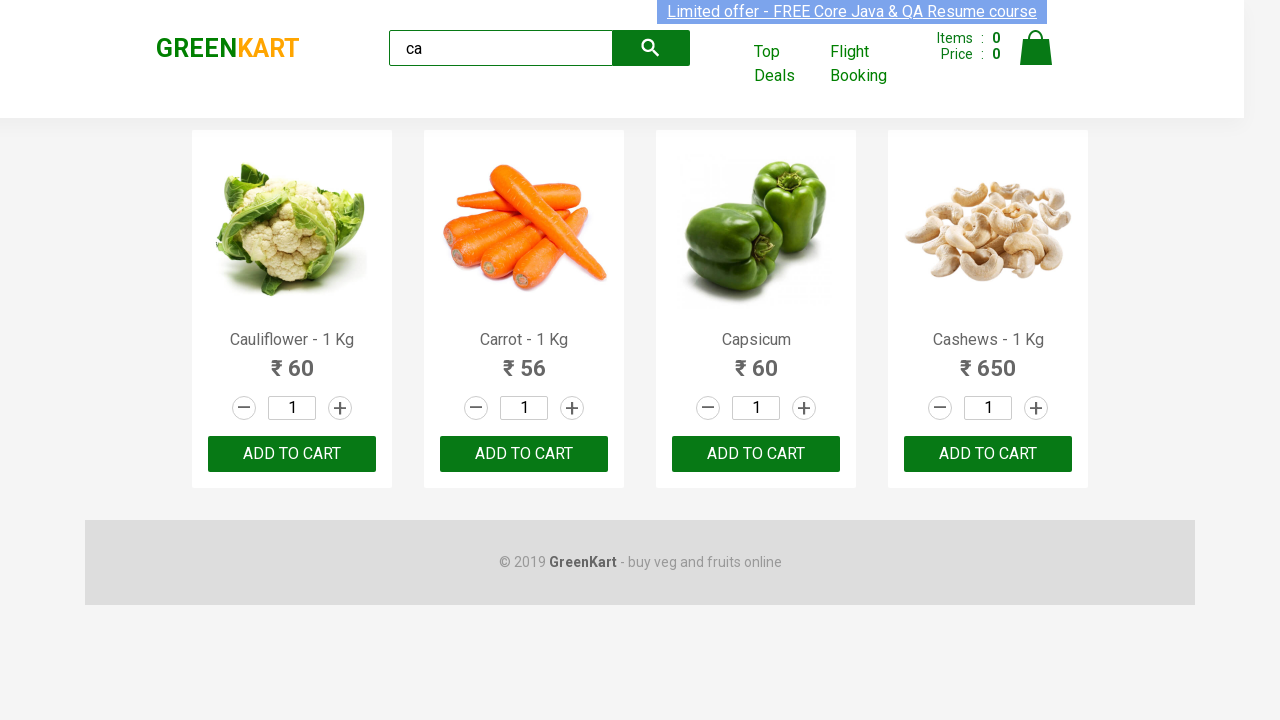

Verified products container has 4 product items
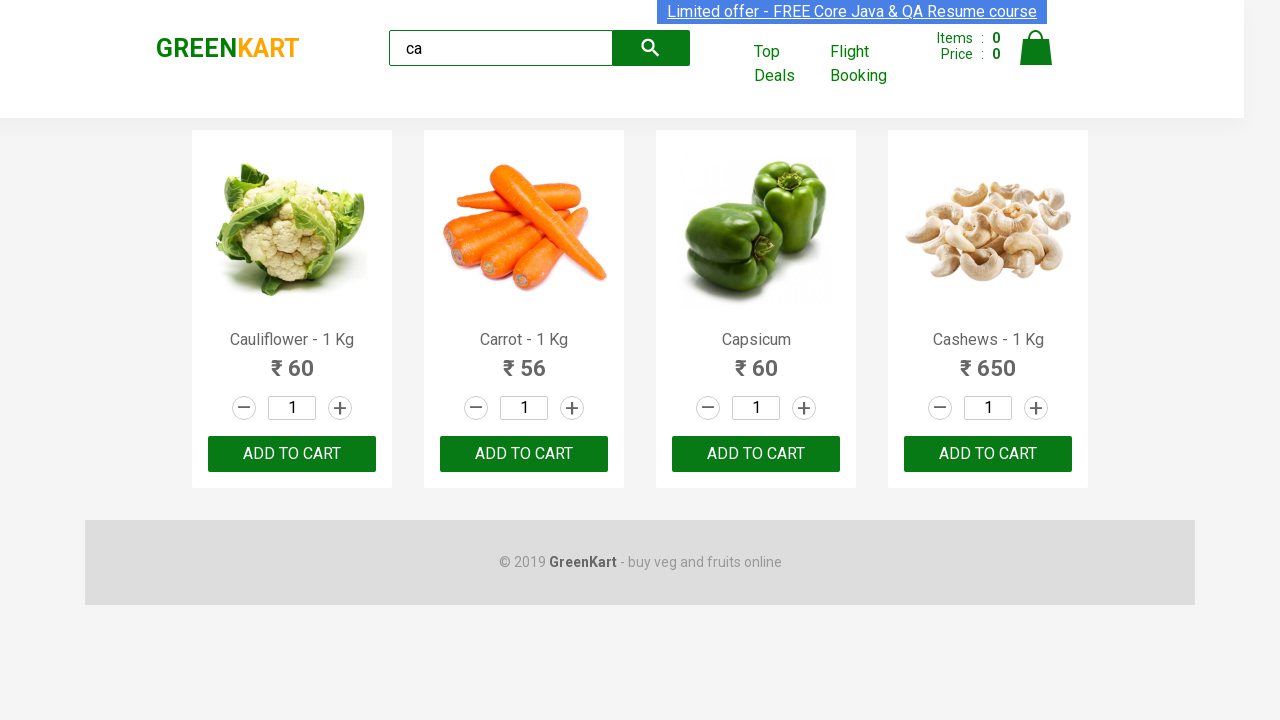

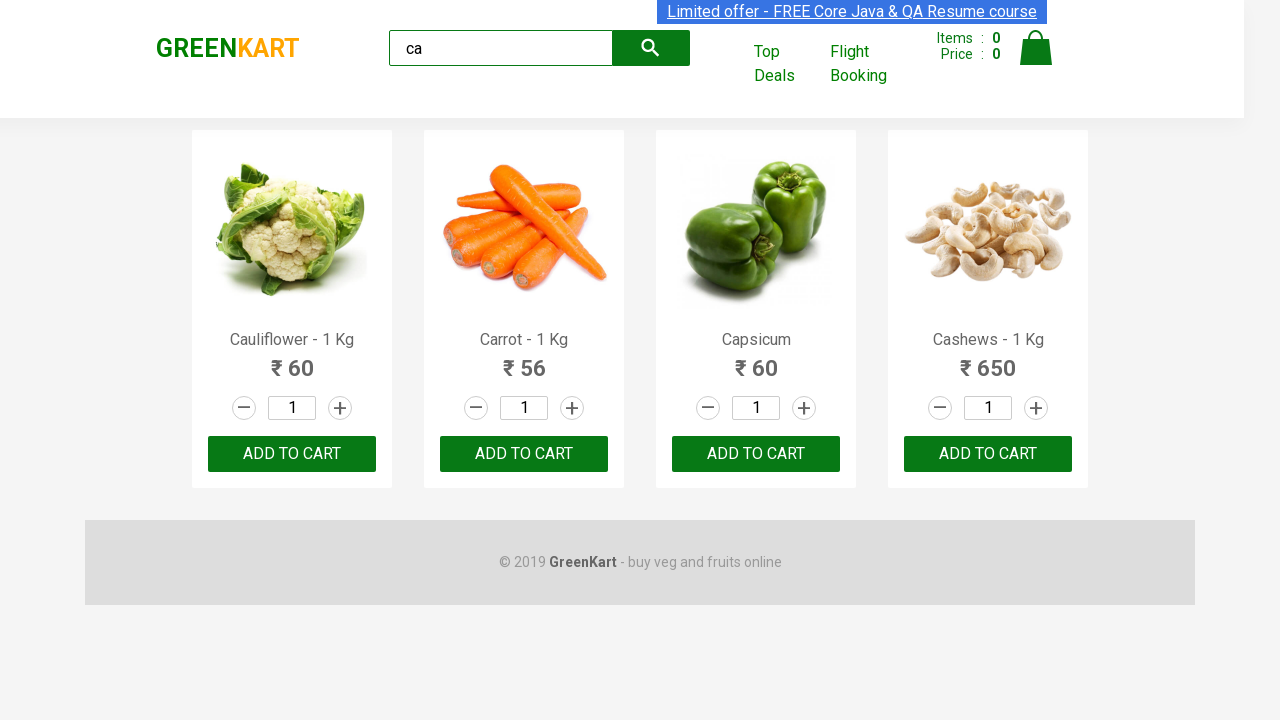